Tests dropdown functionality on Semantic UI documentation by clicking a gender dropdown and selecting an option from the list

Starting URL: https://semantic-ui.com/modules/dropdown.html

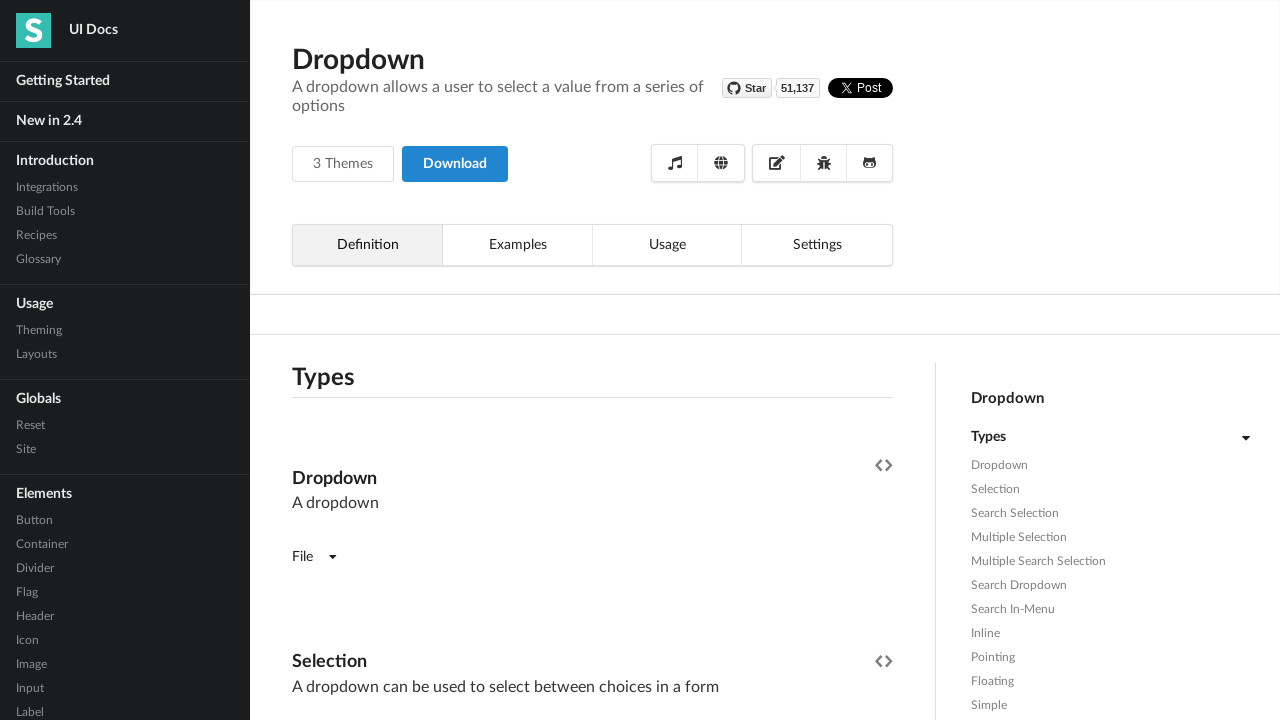

Gender dropdown became visible
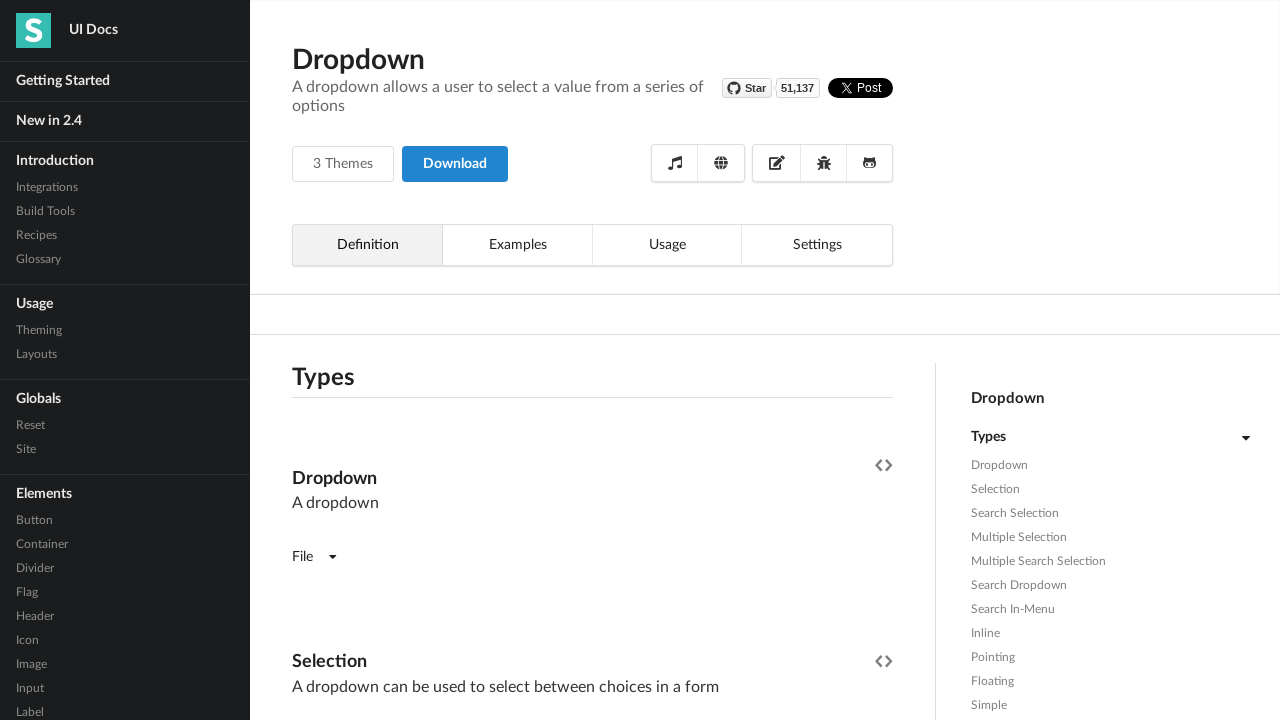

Clicked on the Gender dropdown to open it at (592, 361) on xpath=(//div[text()='Gender'])[2]/following::div[5]
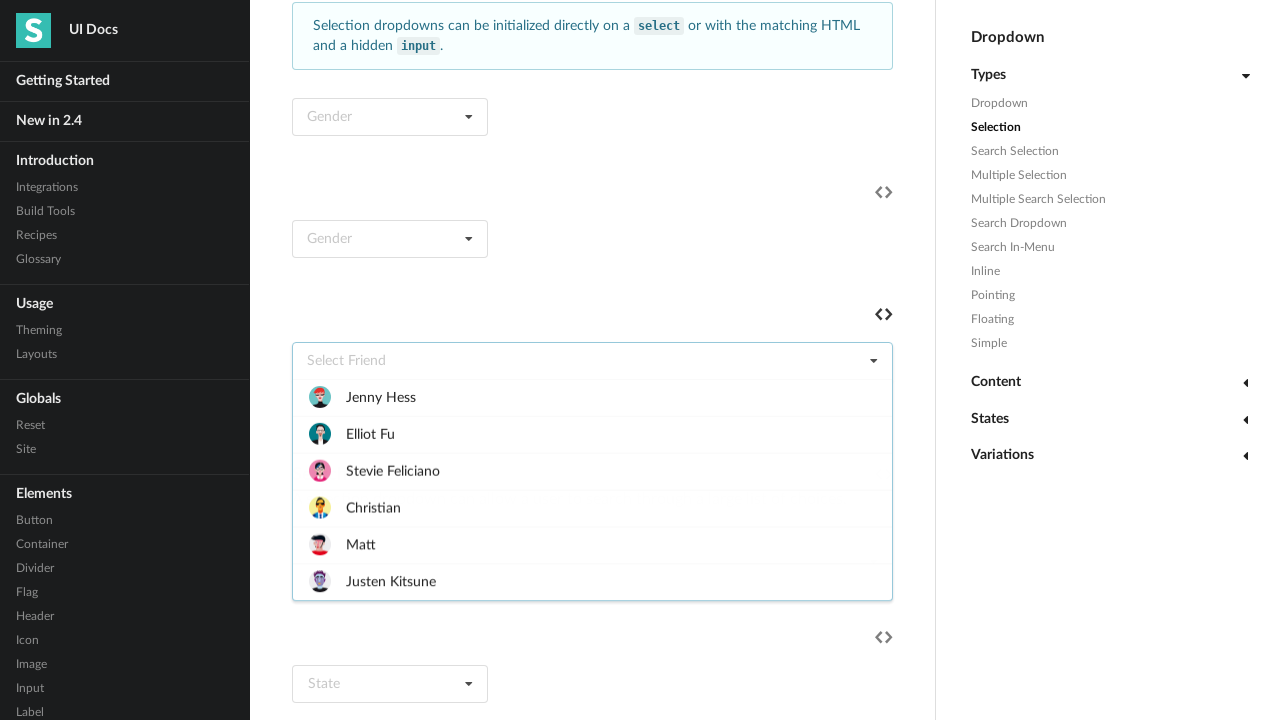

Waited 1 second for dropdown options to appear
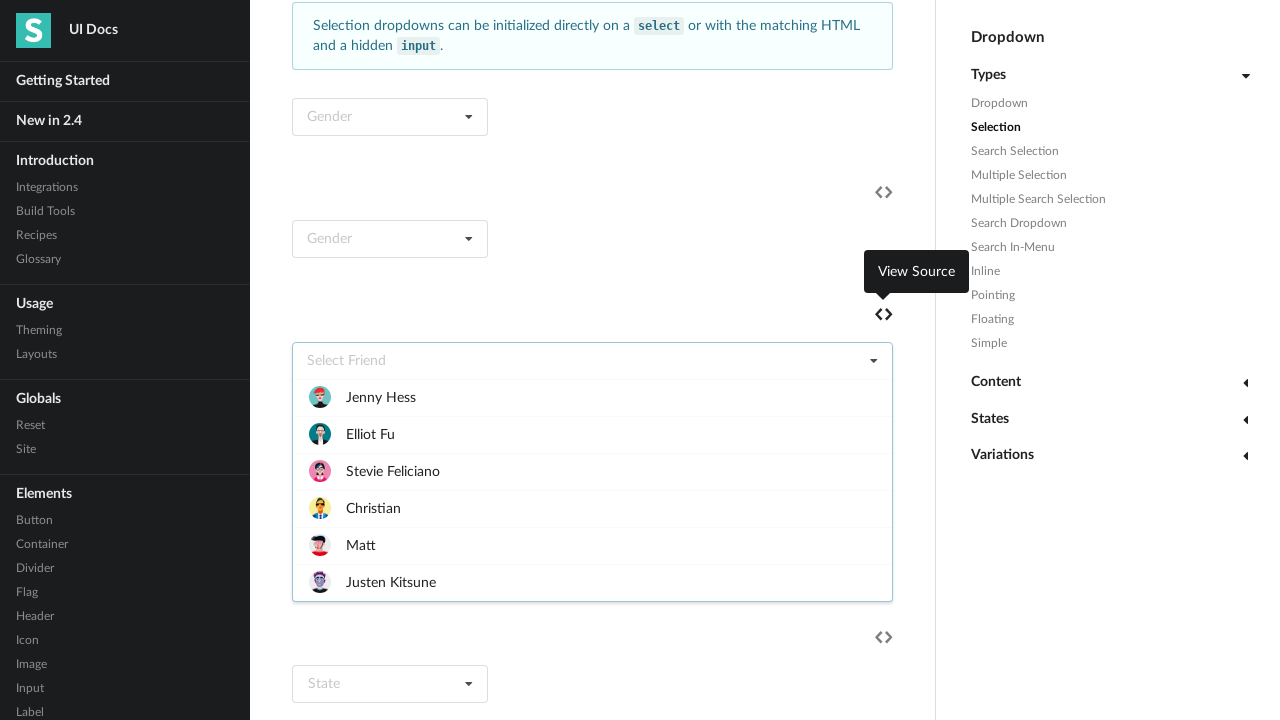

Selected the 4th option from the dropdown list at (592, 508) on xpath=(//div[text()='Gender'])[2]/following::div[5] >> xpath=child::div[2]/div[4
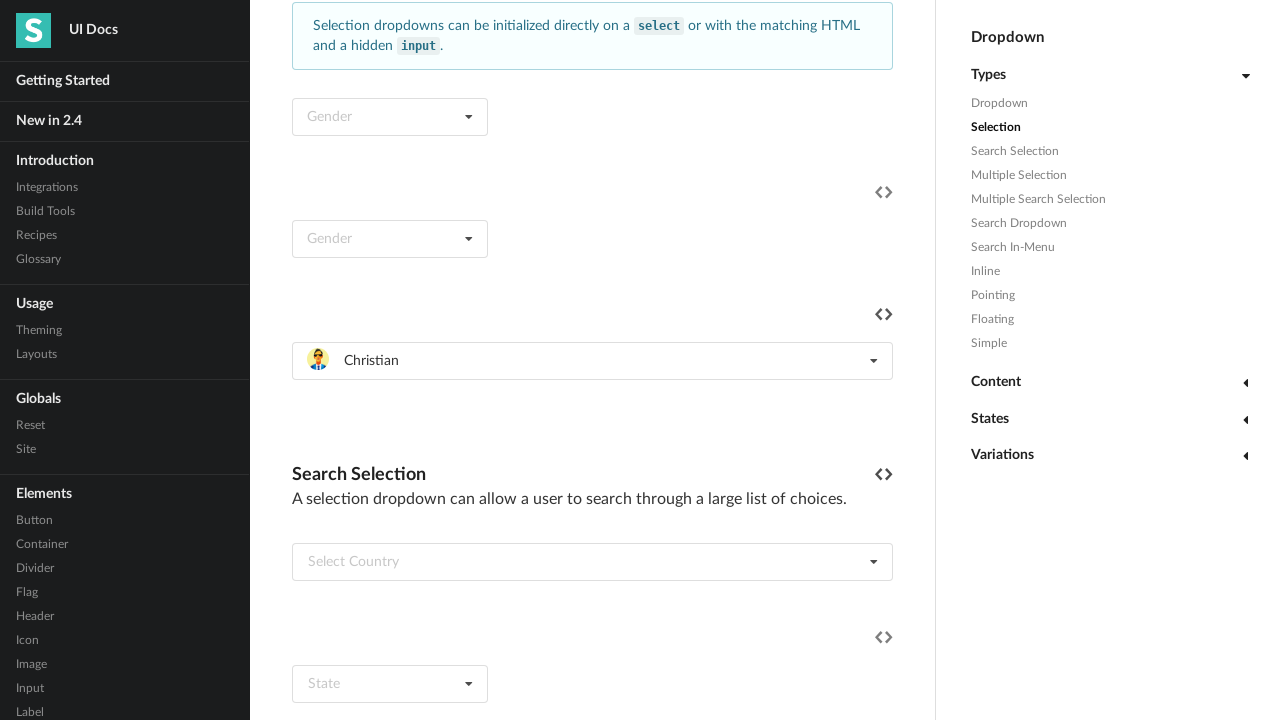

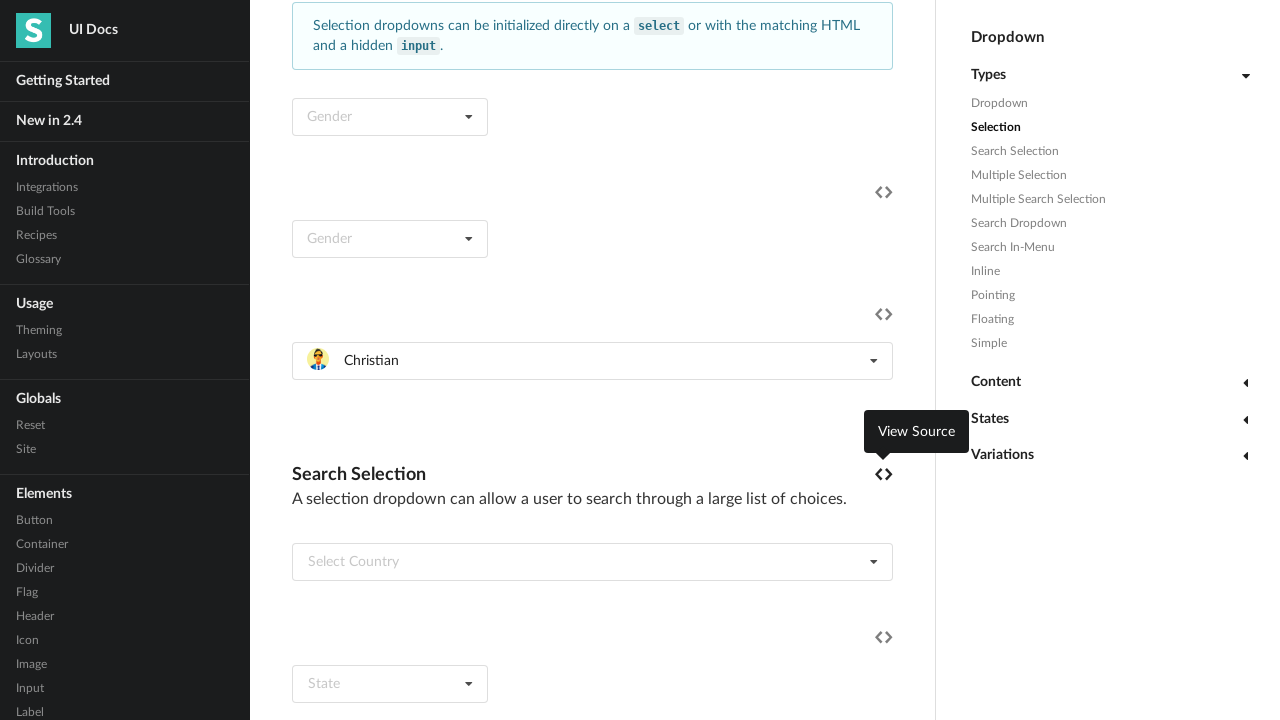